Tests a form submission flow by reading a hidden value from an element's attribute, calculating a mathematical result, filling in the answer field, checking a checkbox, clicking a radio button, and submitting the form.

Starting URL: http://suninjuly.github.io/get_attribute.html

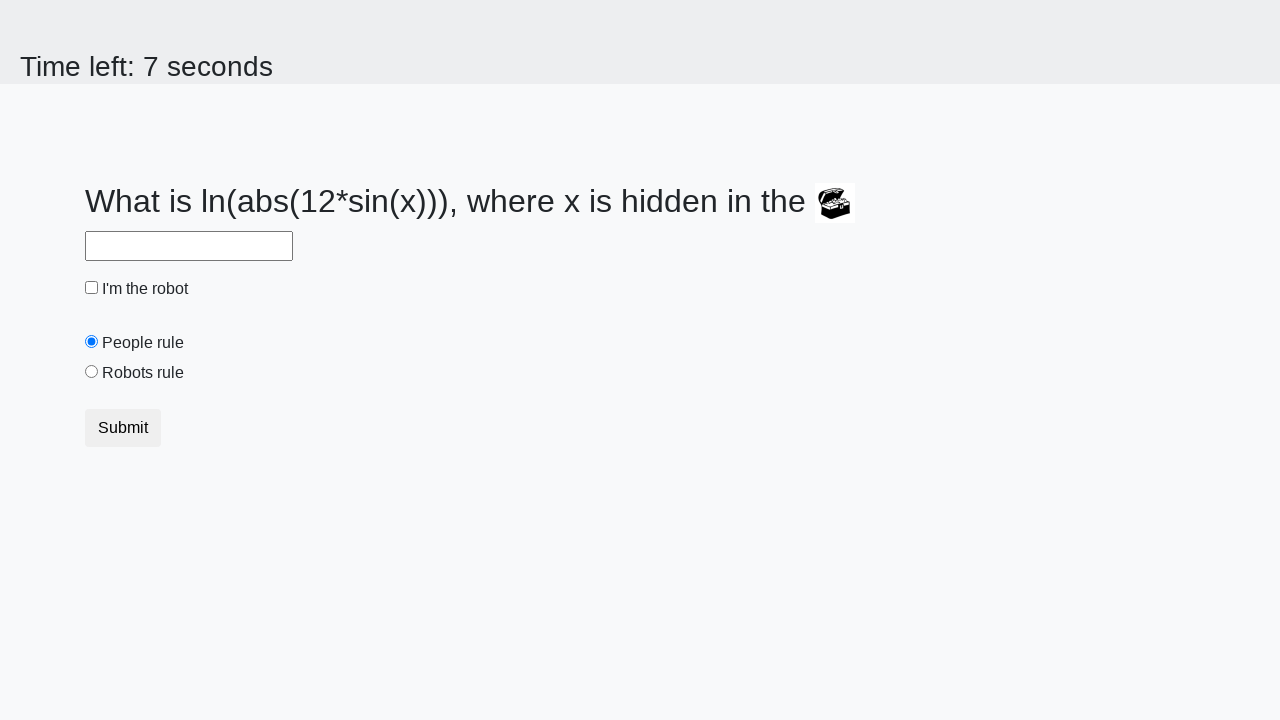

Located treasure element with ID 'treasure'
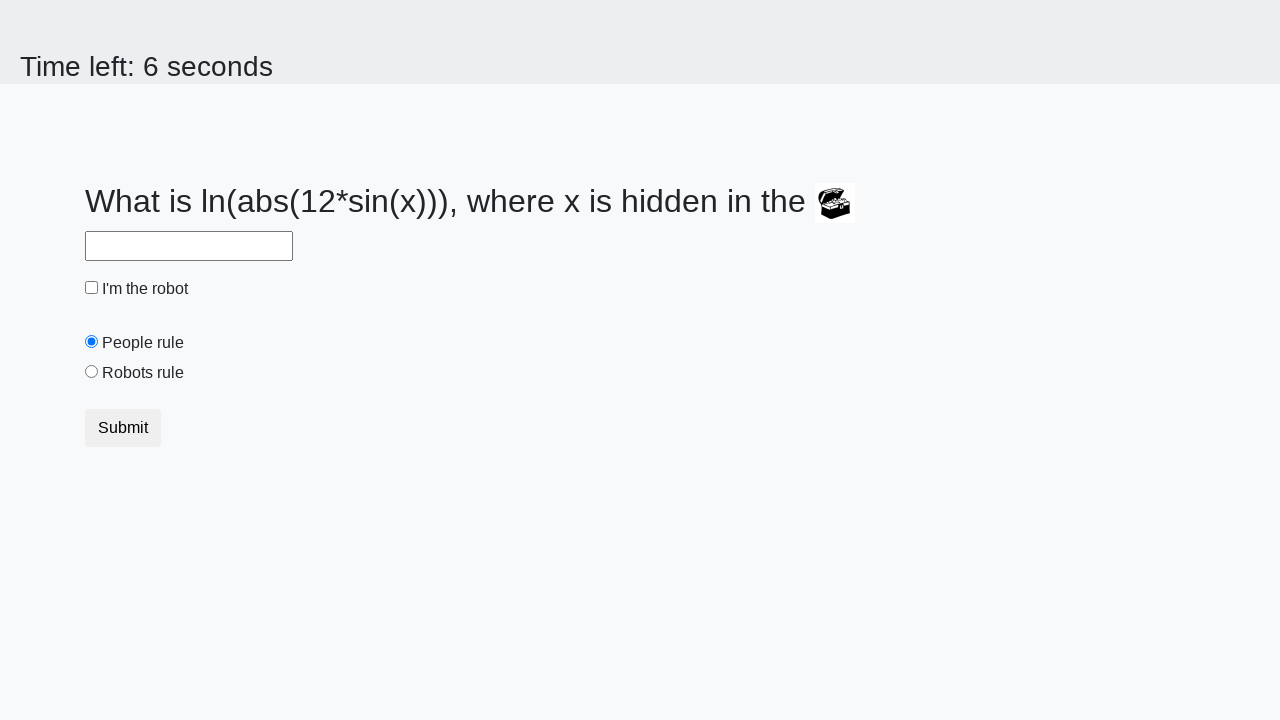

Retrieved 'valuex' attribute from treasure element
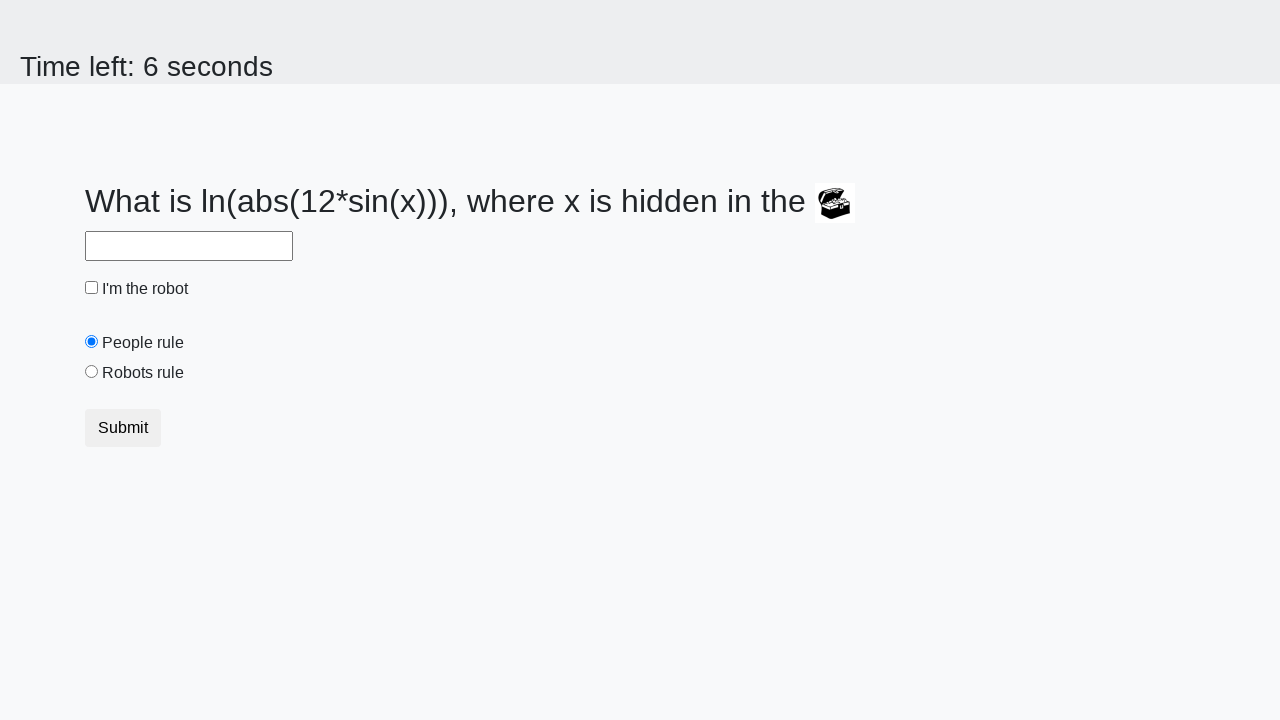

Calculated mathematical result using formula: log(abs(12*sin(x)))
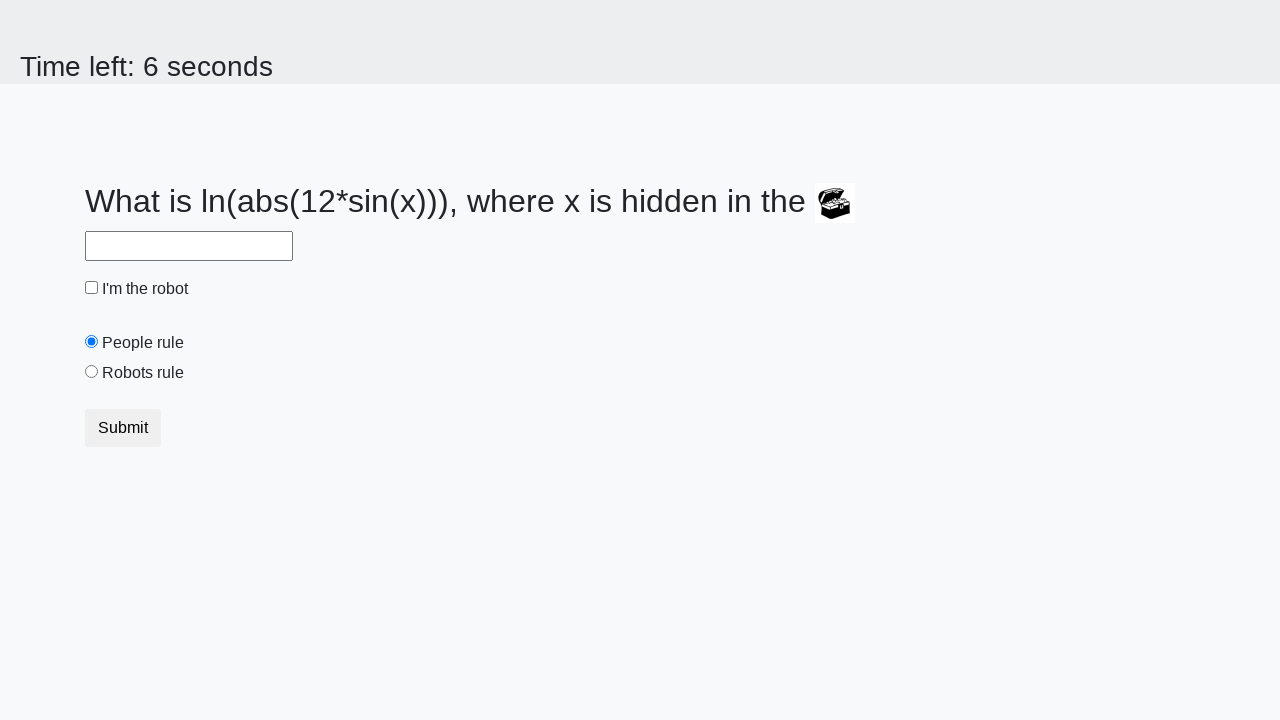

Filled answer field with calculated value on #answer
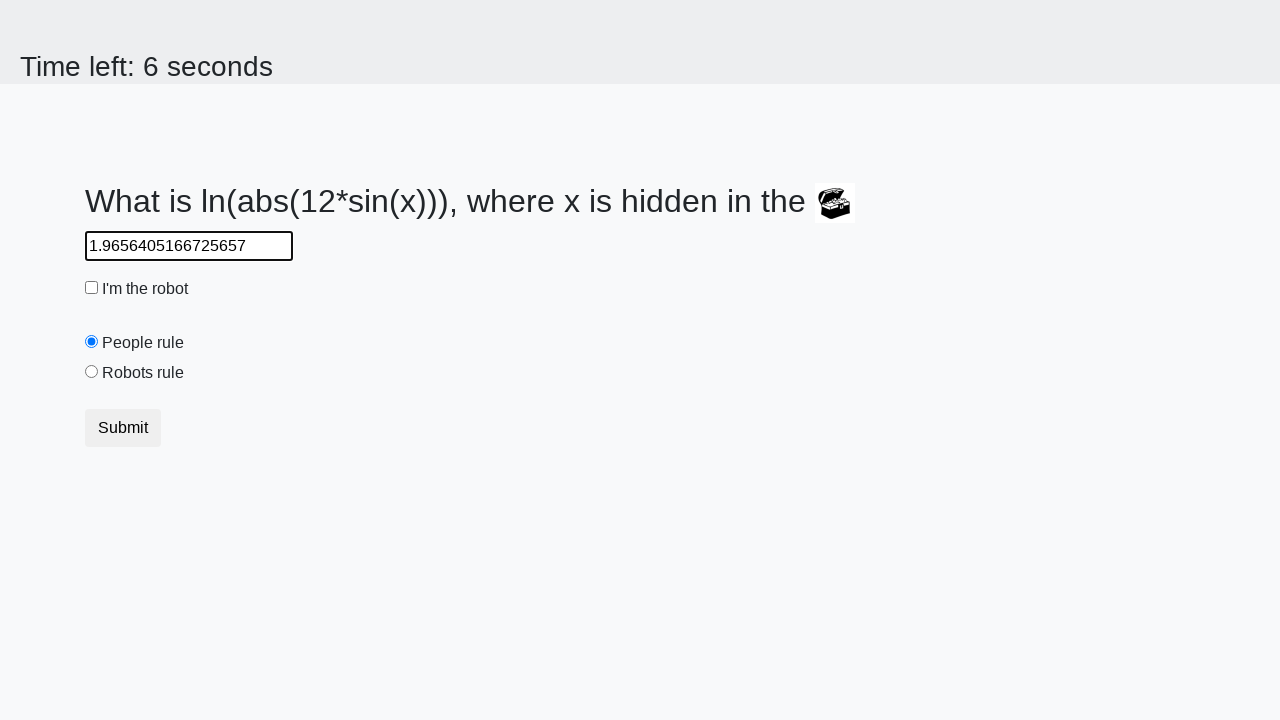

Checked the robot checkbox at (92, 288) on #robotCheckbox
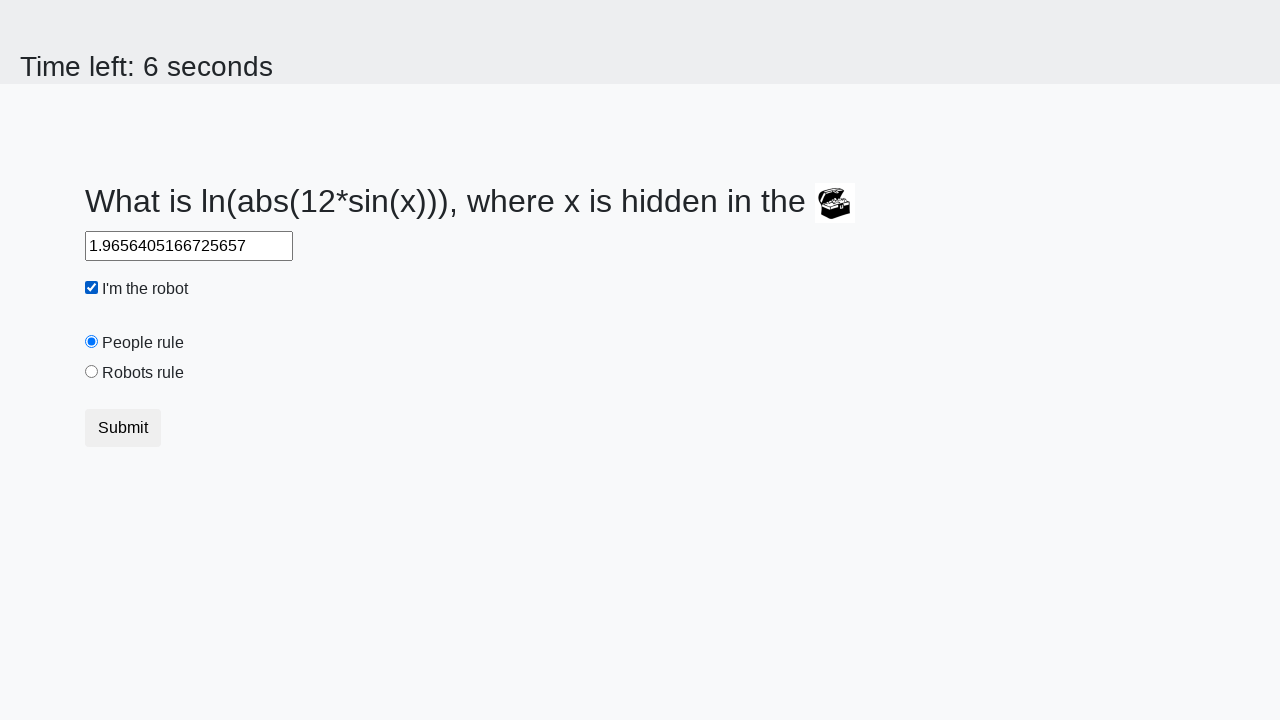

Selected 'robots rule' radio button at (92, 372) on #robotsRule
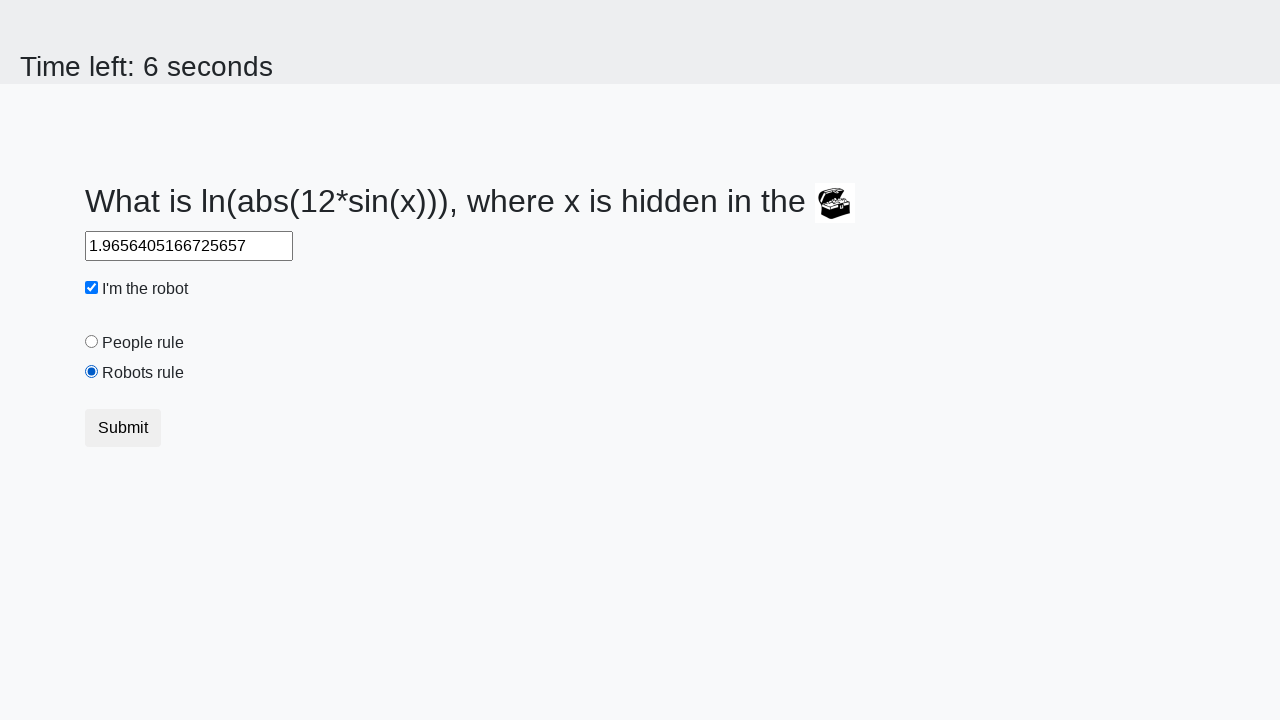

Clicked submit button to submit the form at (123, 428) on button.btn
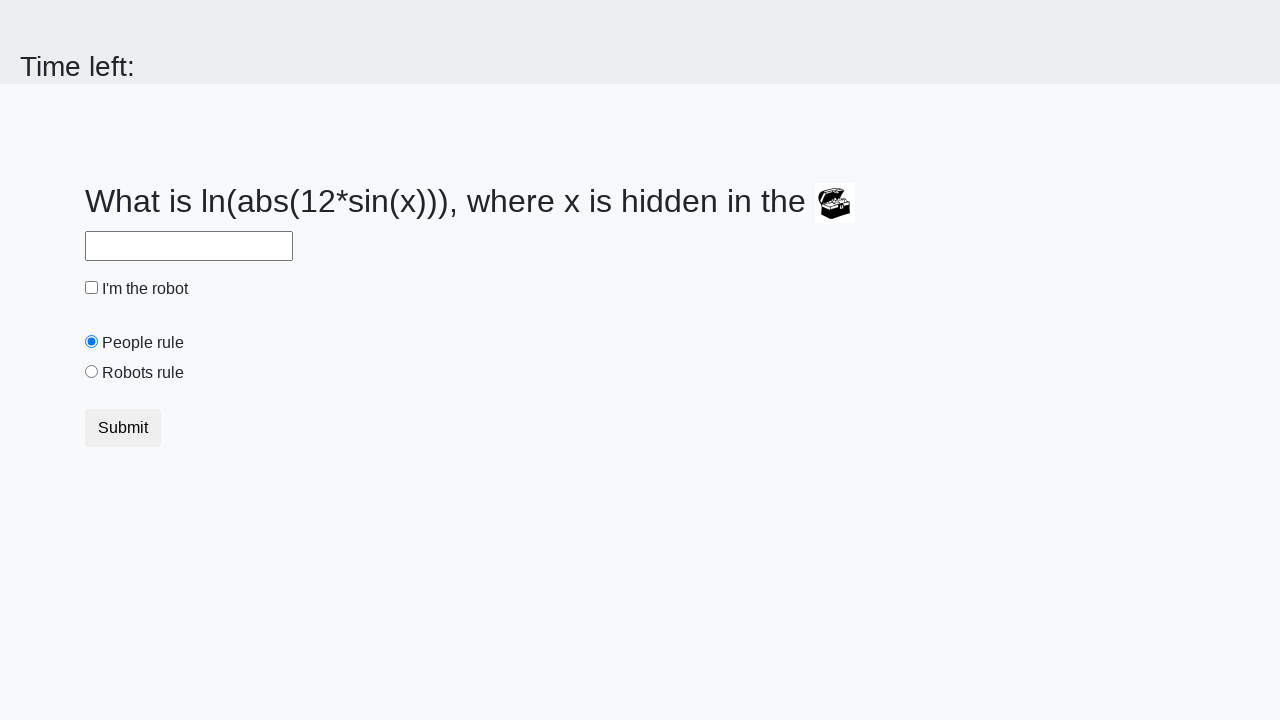

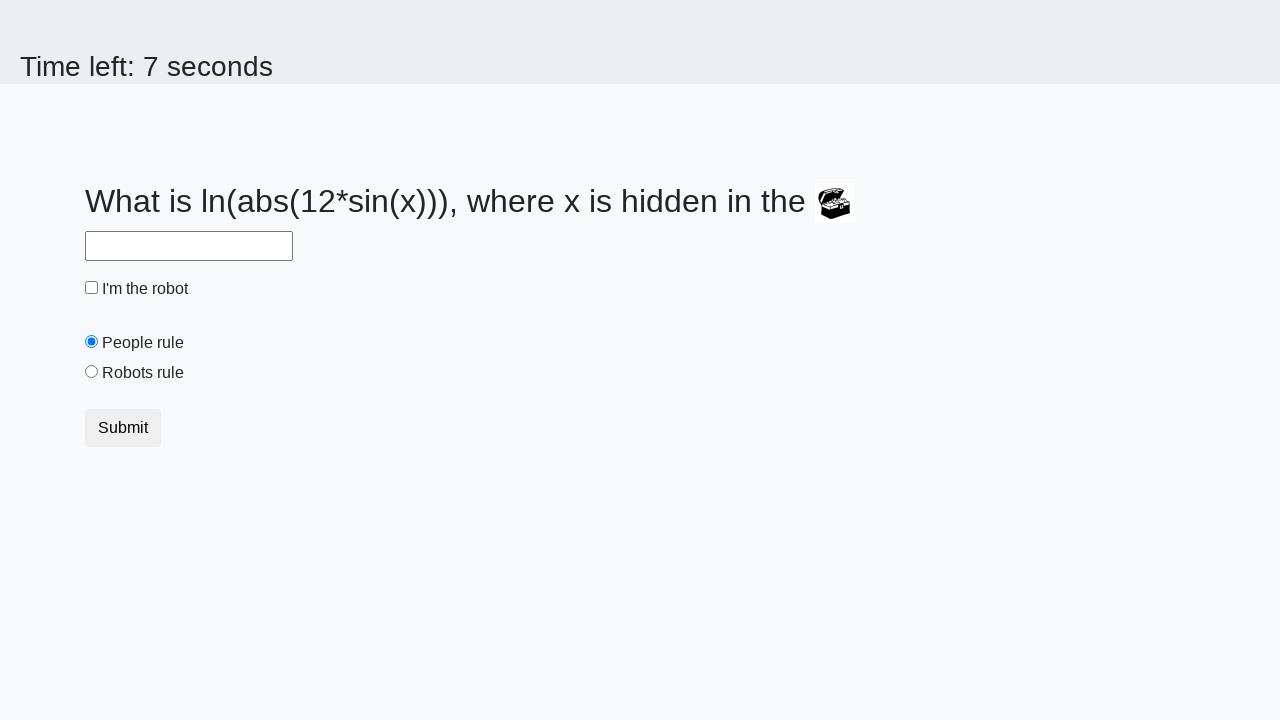